Tests an electric floor heating calculator by entering floor dimensions, selecting room and heating types, entering heat loss value, and verifying the calculated cable power results.

Starting URL: https://kermi-fko.ru/raschety/Calc-Rehau-Solelec.aspx

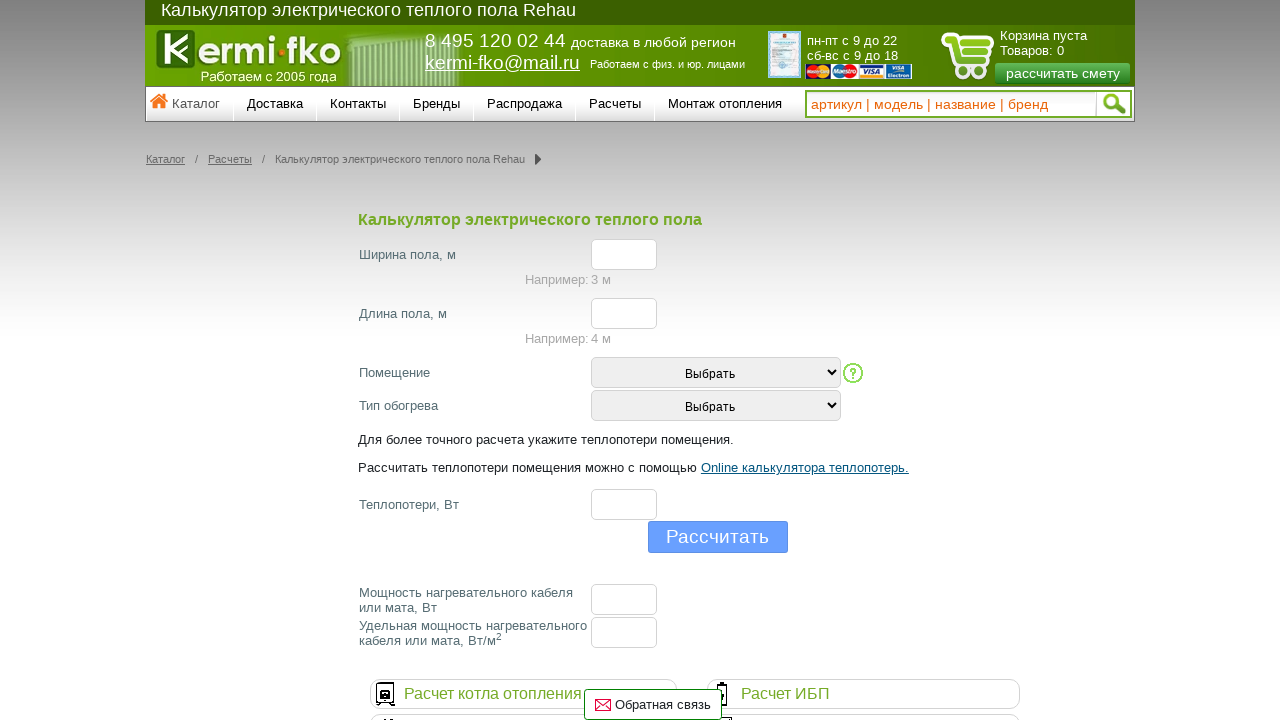

Page loaded with correct title 'Калькулятор электрического теплого пола Rehau'
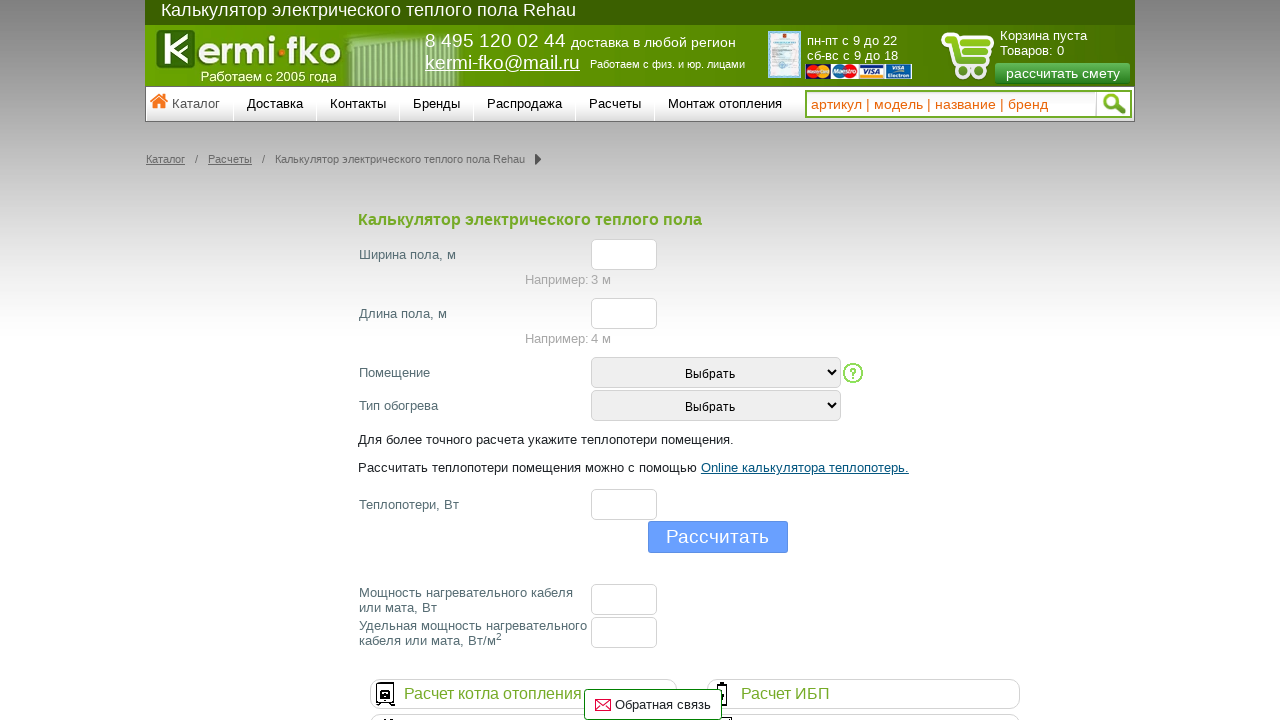

Entered floor width value '13' on #el_f_width
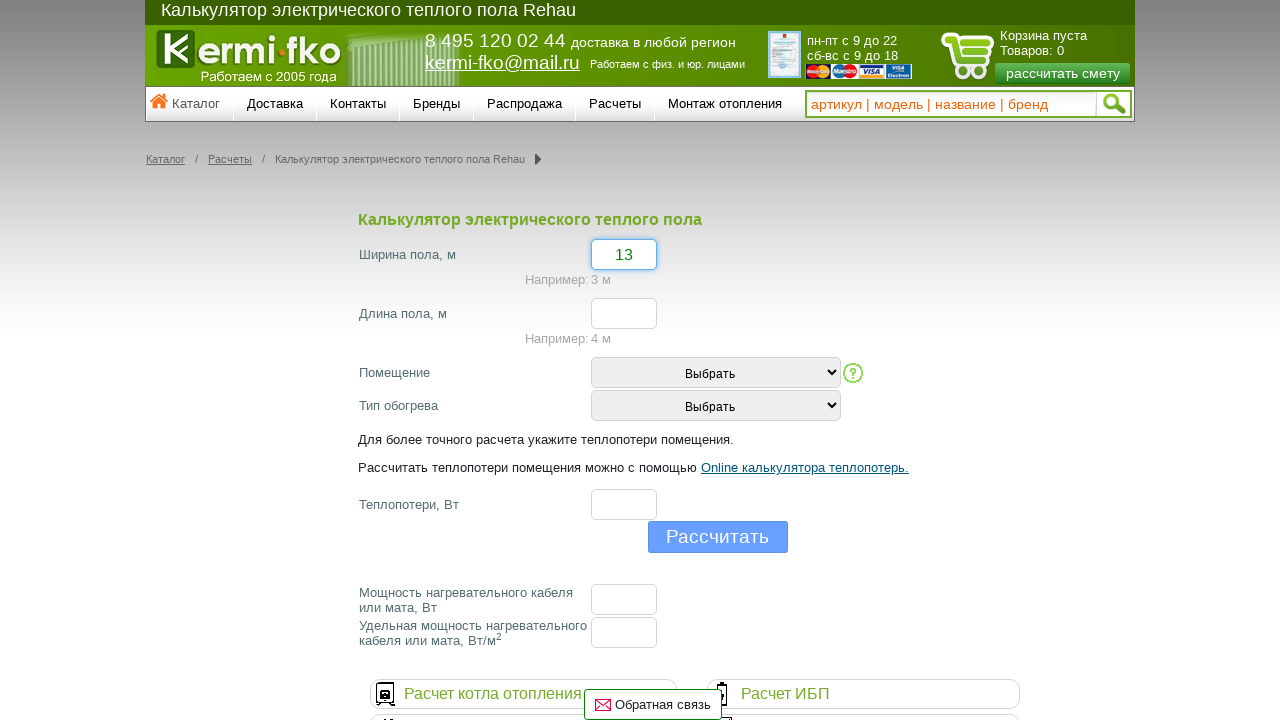

Pressed Tab to move to next field after floor width on #el_f_width
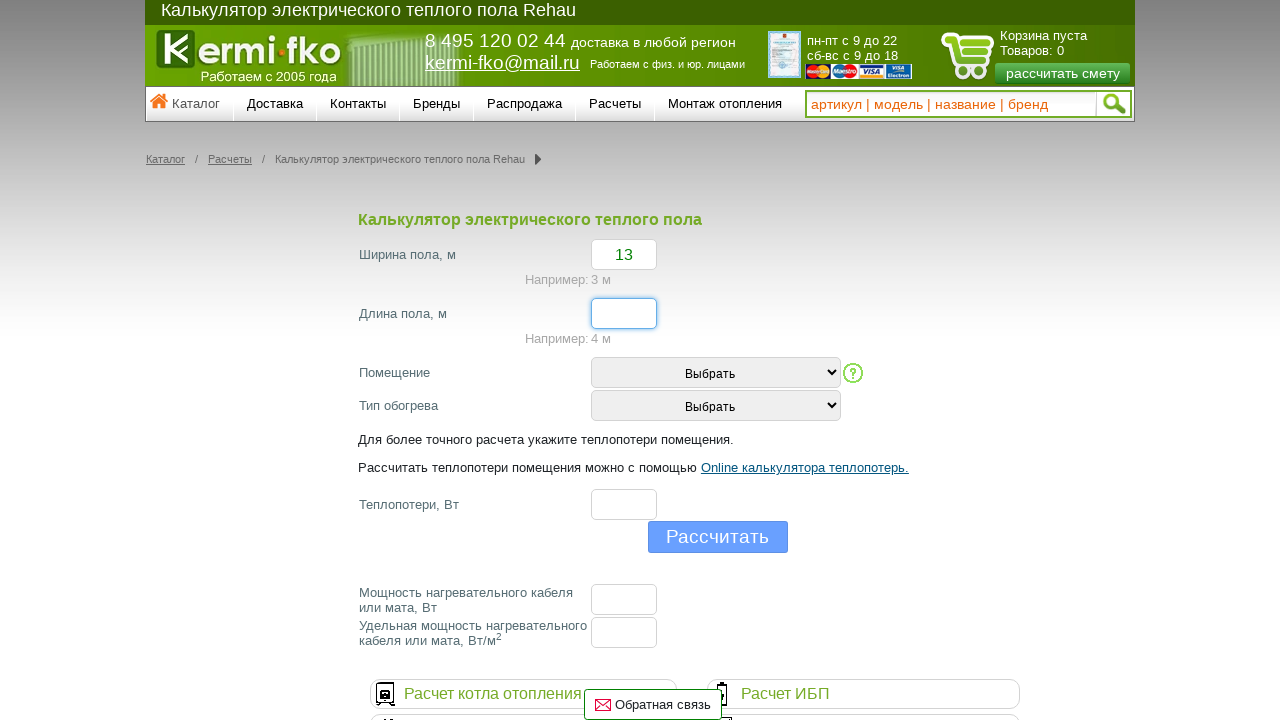

Entered floor length value '10' on #el_f_lenght
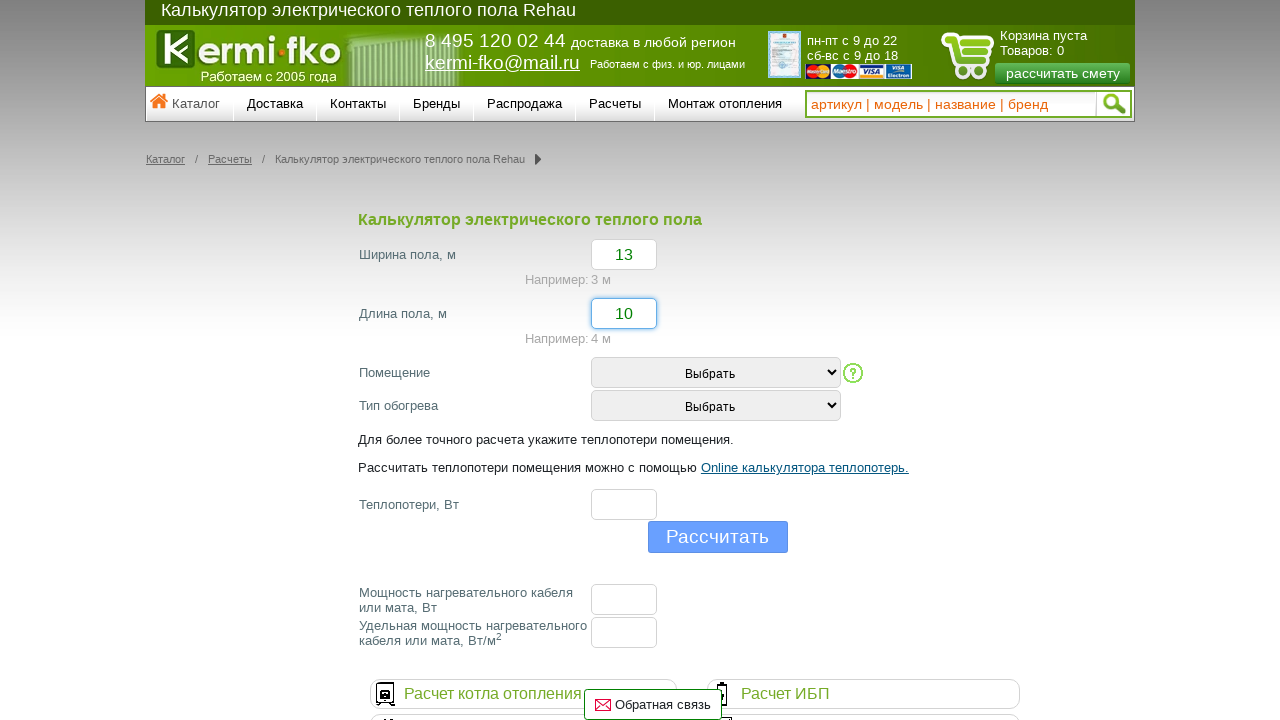

Pressed Tab to move to next field after floor length on #el_f_lenght
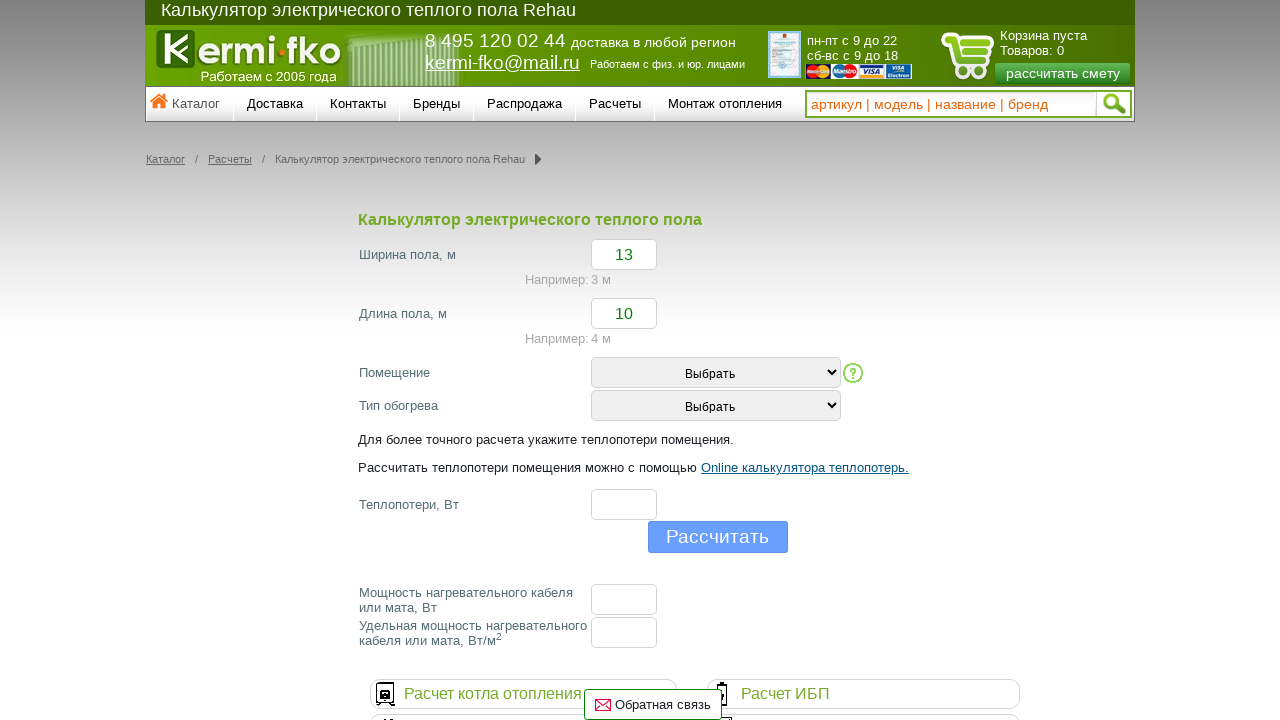

Selected room type at index 2 on #room_type
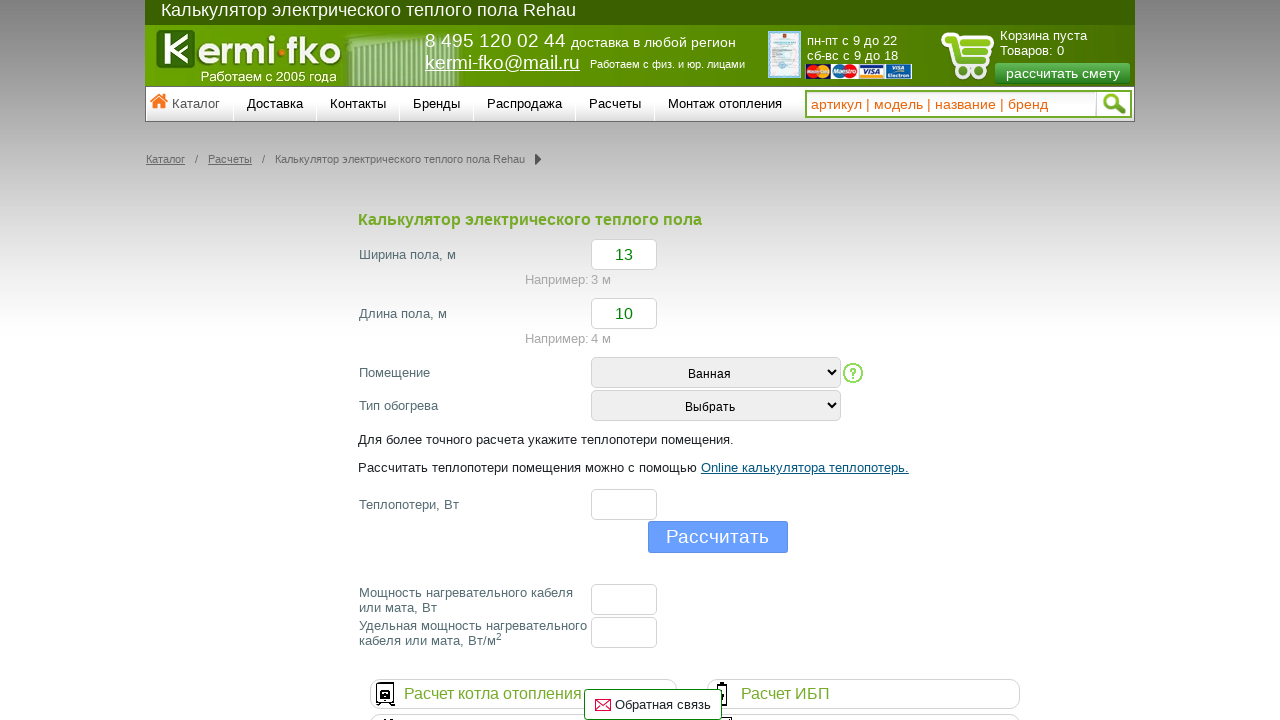

Selected heating type with value '3' on #heating_type
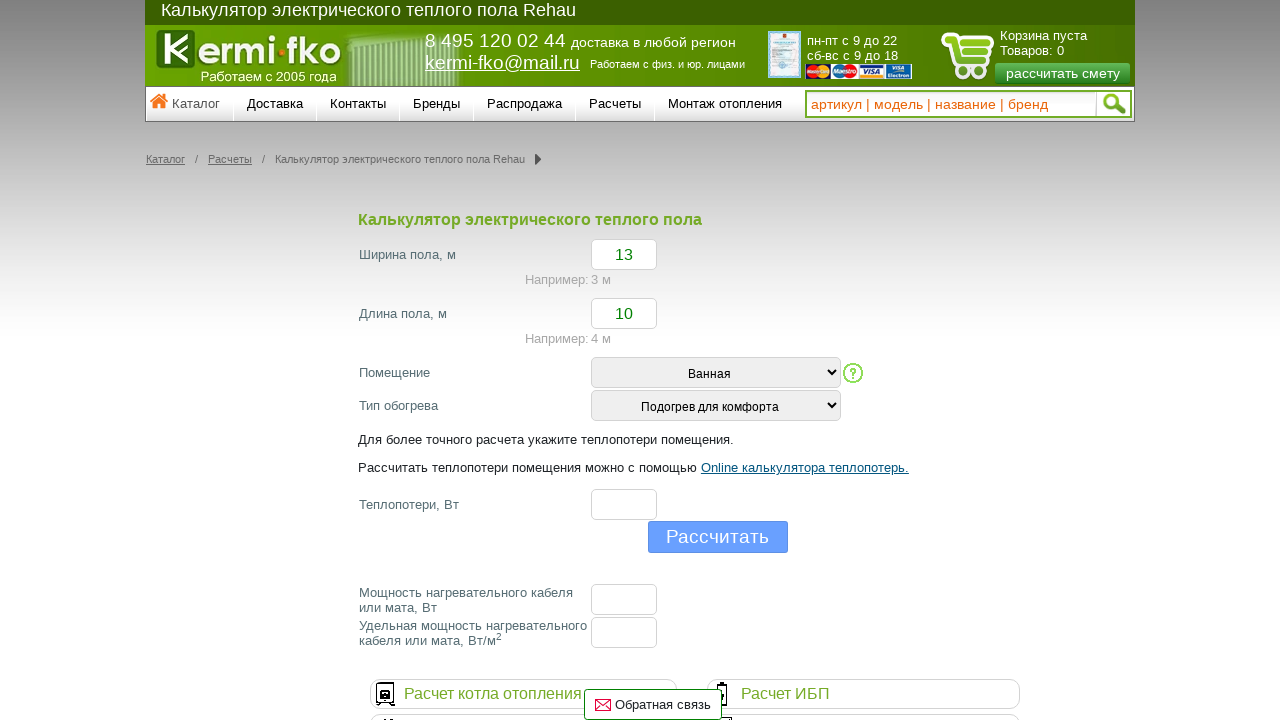

Entered heat loss value '10' on #el_f_losses
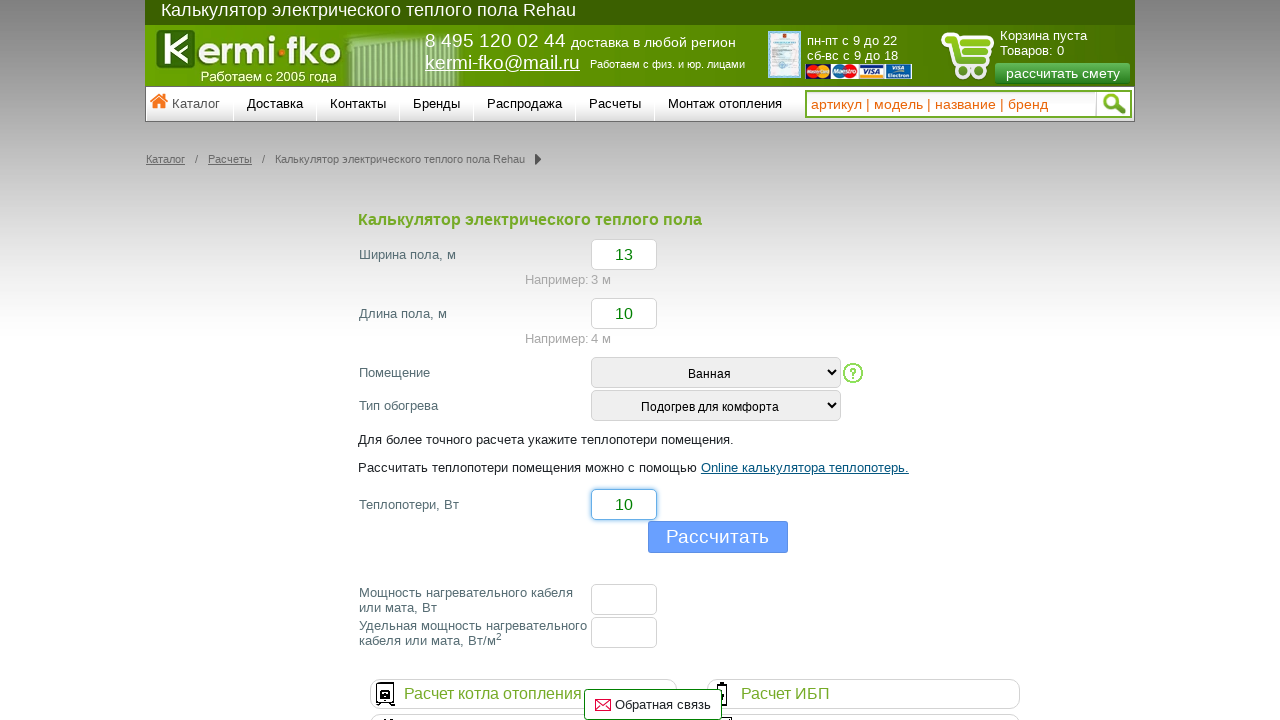

Clicked calculate button to compute cable power results at (718, 537) on .buttHFcalc
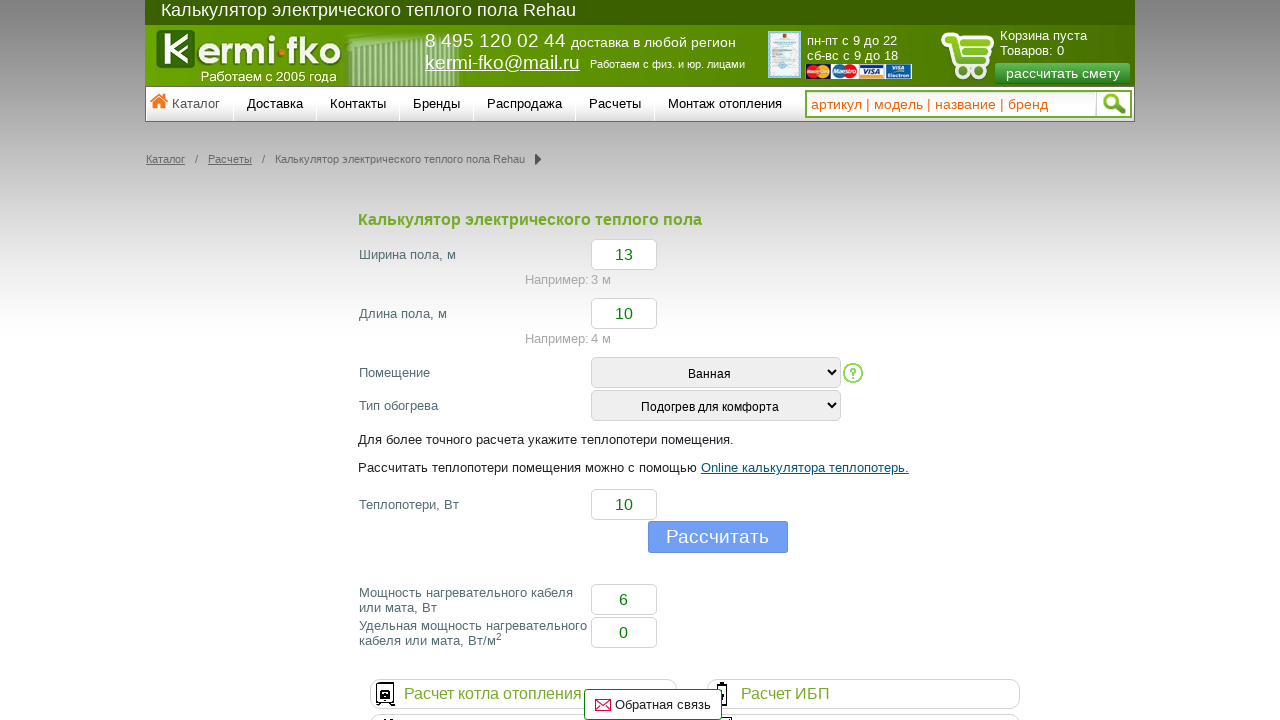

Calculation completed and floor cable power results appeared
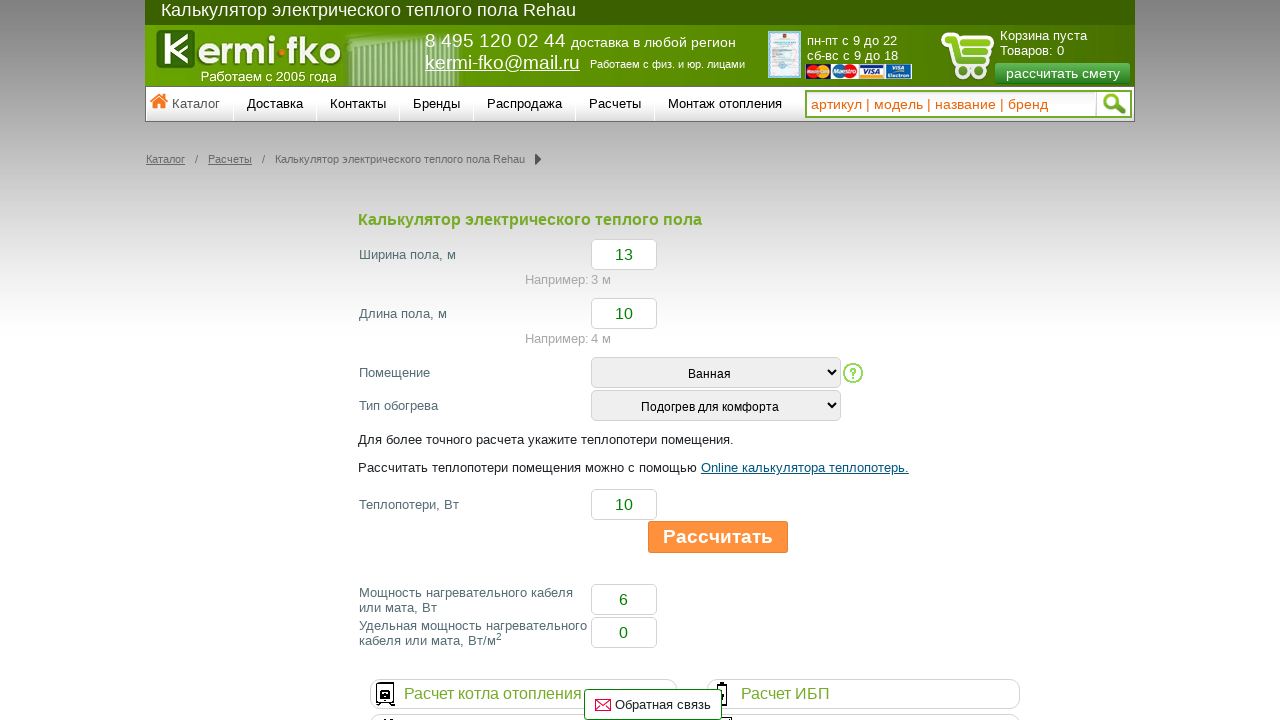

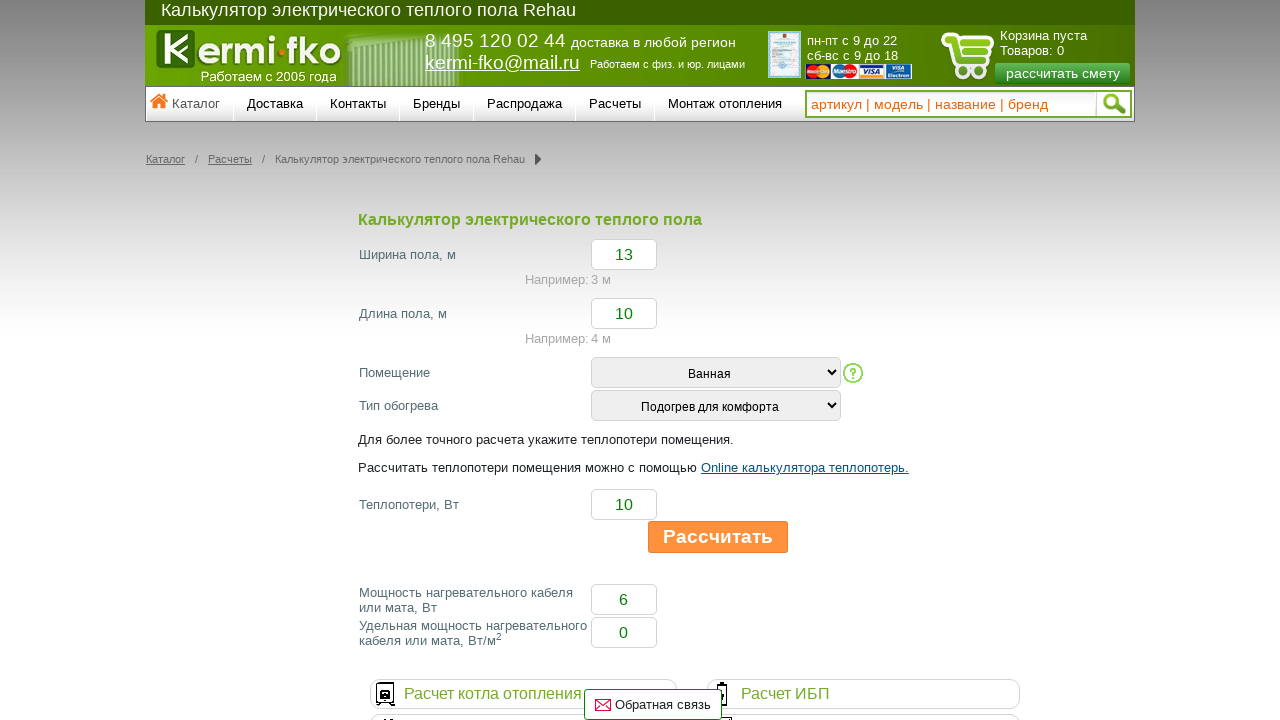